Clicks a button to show options and selects "Selenium WebDriver" from a course dropdown

Starting URL: https://www.leafground.com/select.xhtml

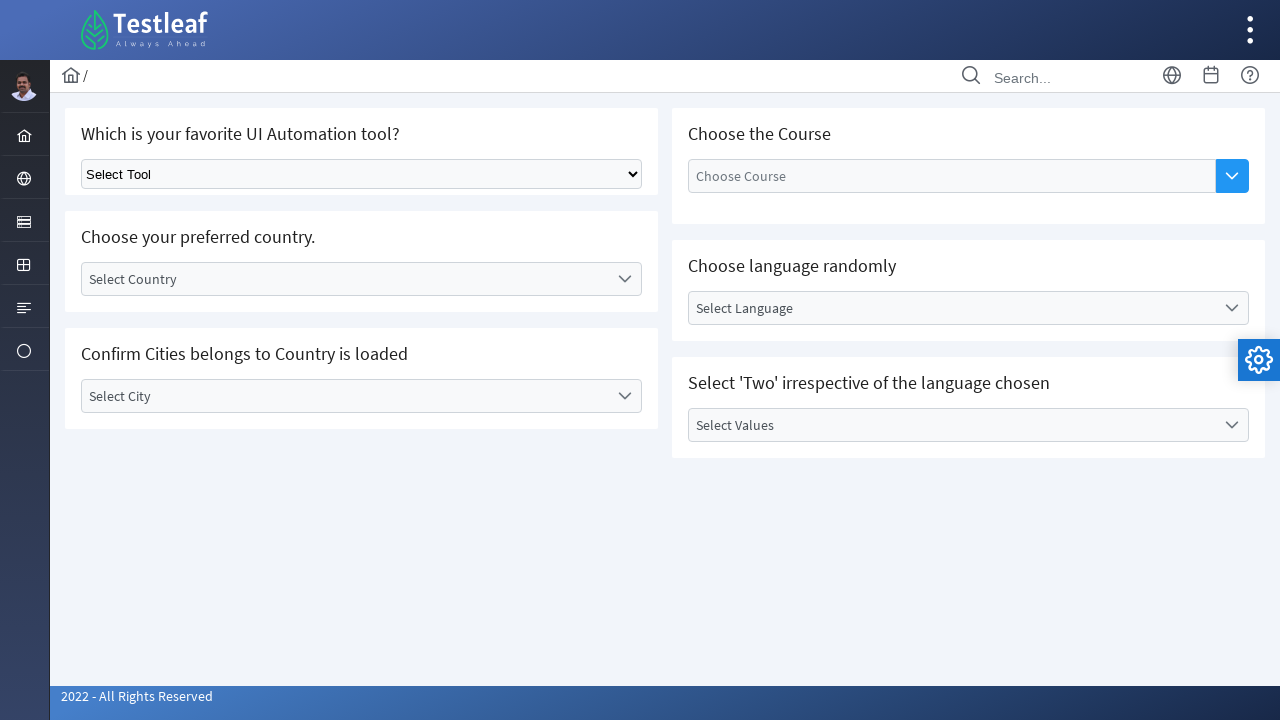

Clicked 'Show Options' button to display course dropdown at (1232, 176) on button[aria-label='Show Options']
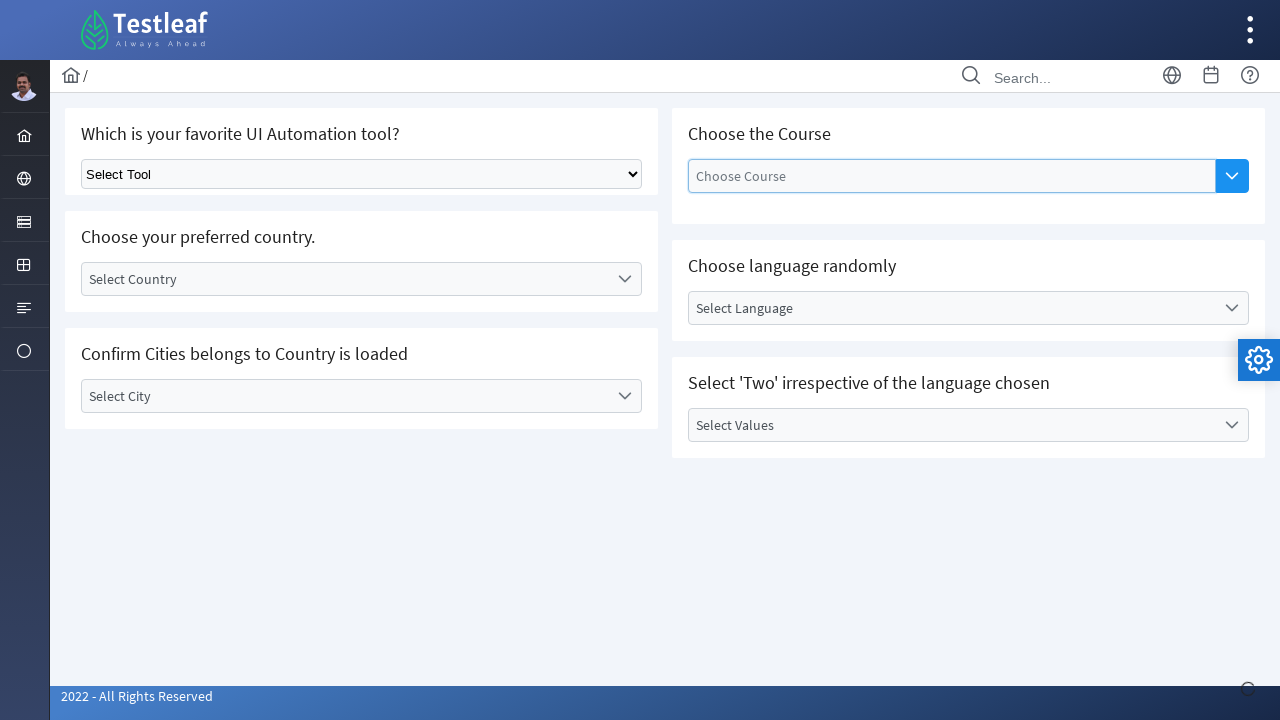

Waited 2 seconds for dropdown options to load
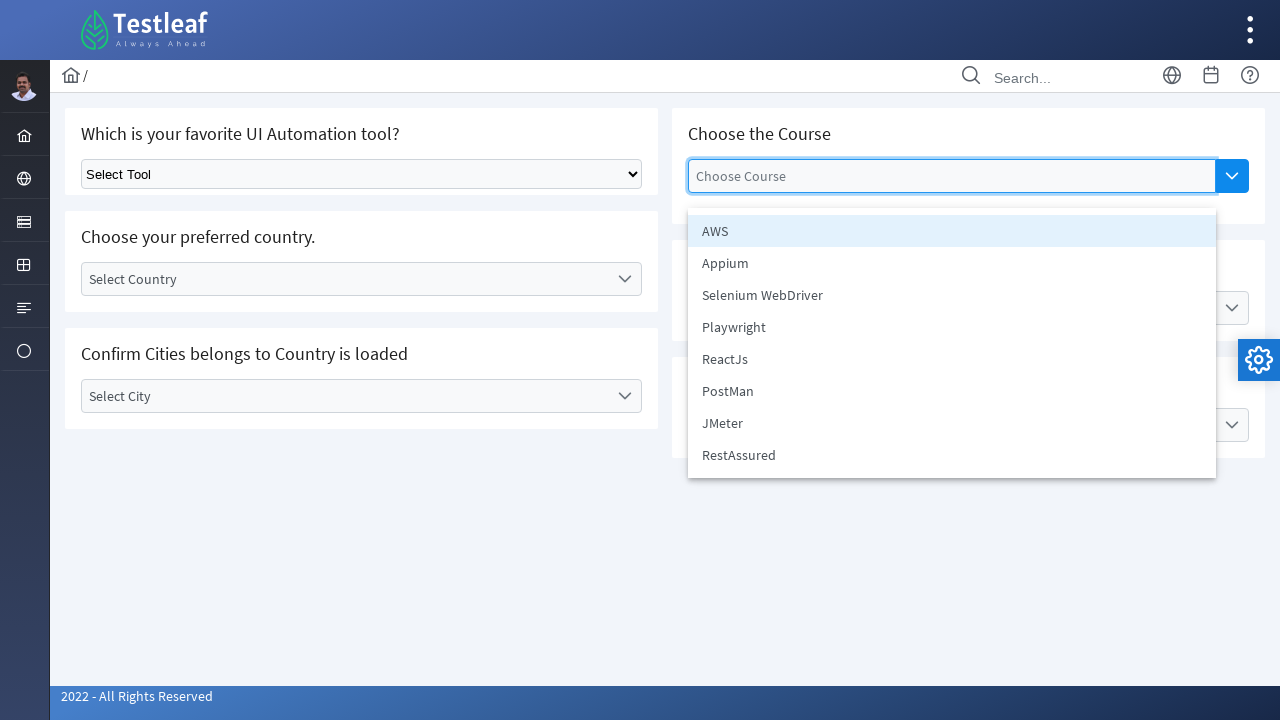

Selected 'Selenium WebDriver' from the course dropdown at (952, 295) on text=Selenium WebDriver
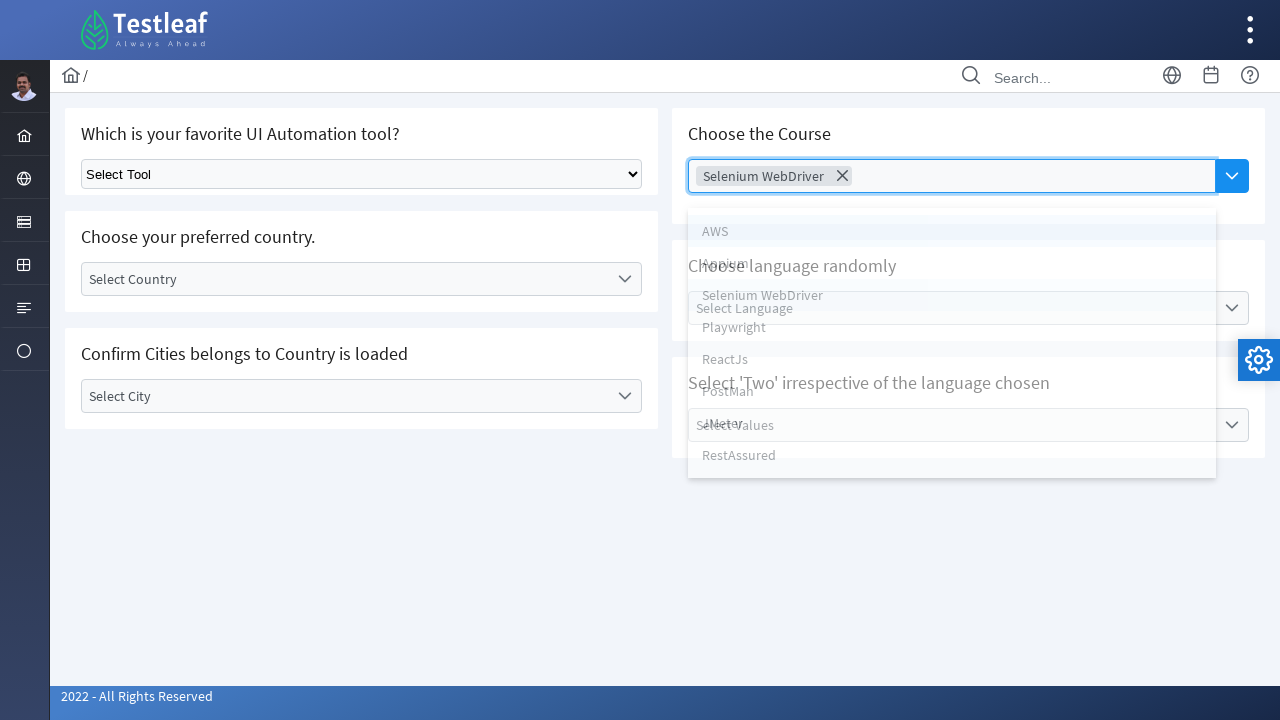

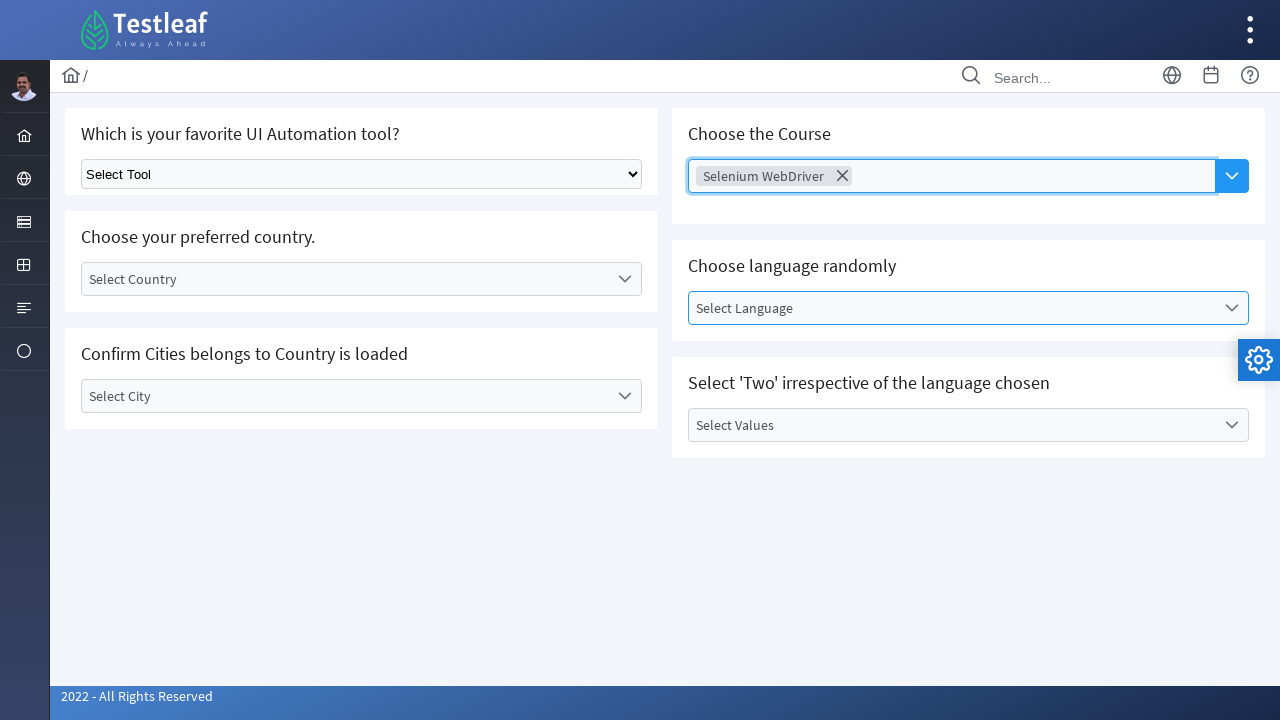